Tests modal dialog functionality by clicking a button to open a modal, then clicking a close button to dismiss it using JavaScript click execution.

Starting URL: http://formy-project.herokuapp.com/modal

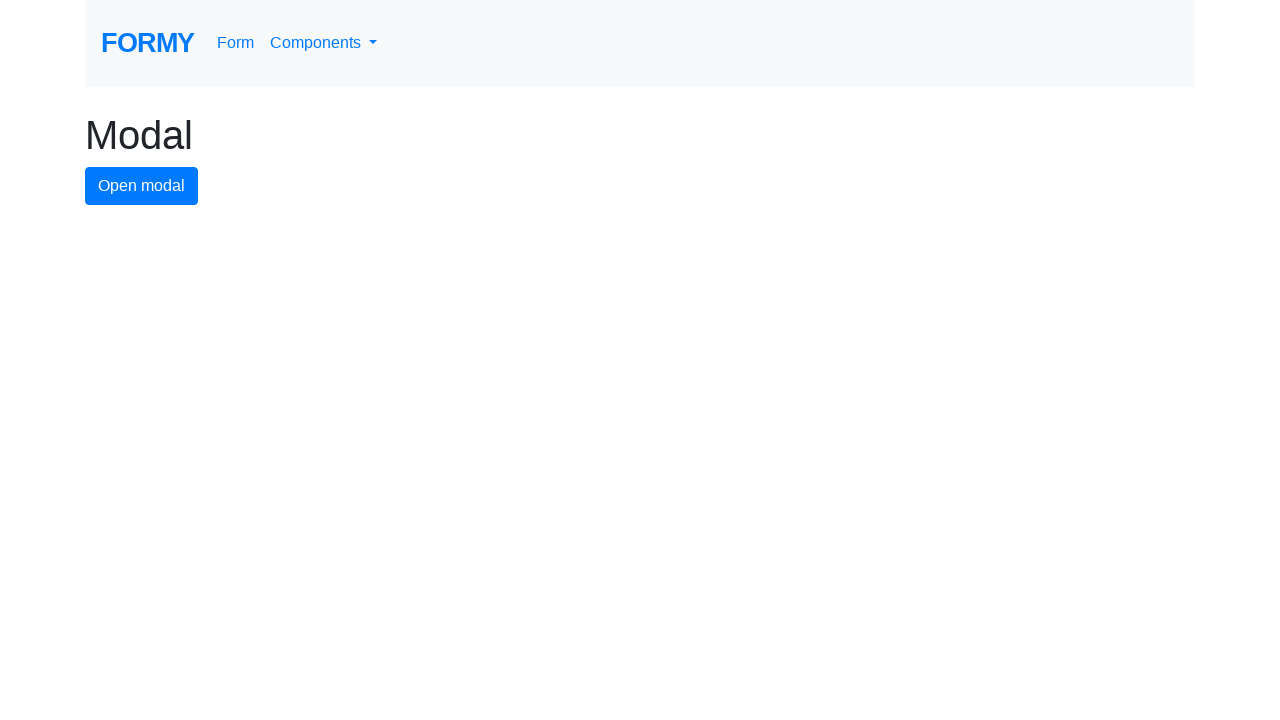

Clicked modal button to open the modal dialog at (142, 186) on #modal-button
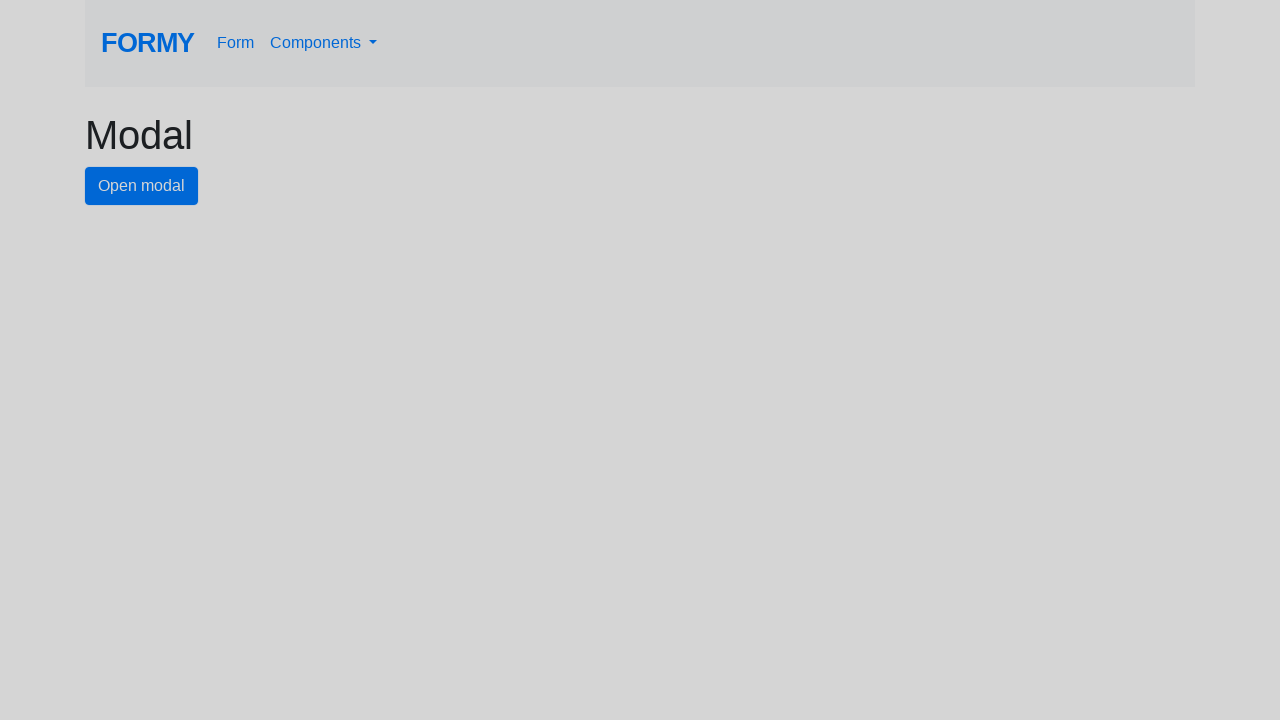

Modal dialog appeared with close button visible
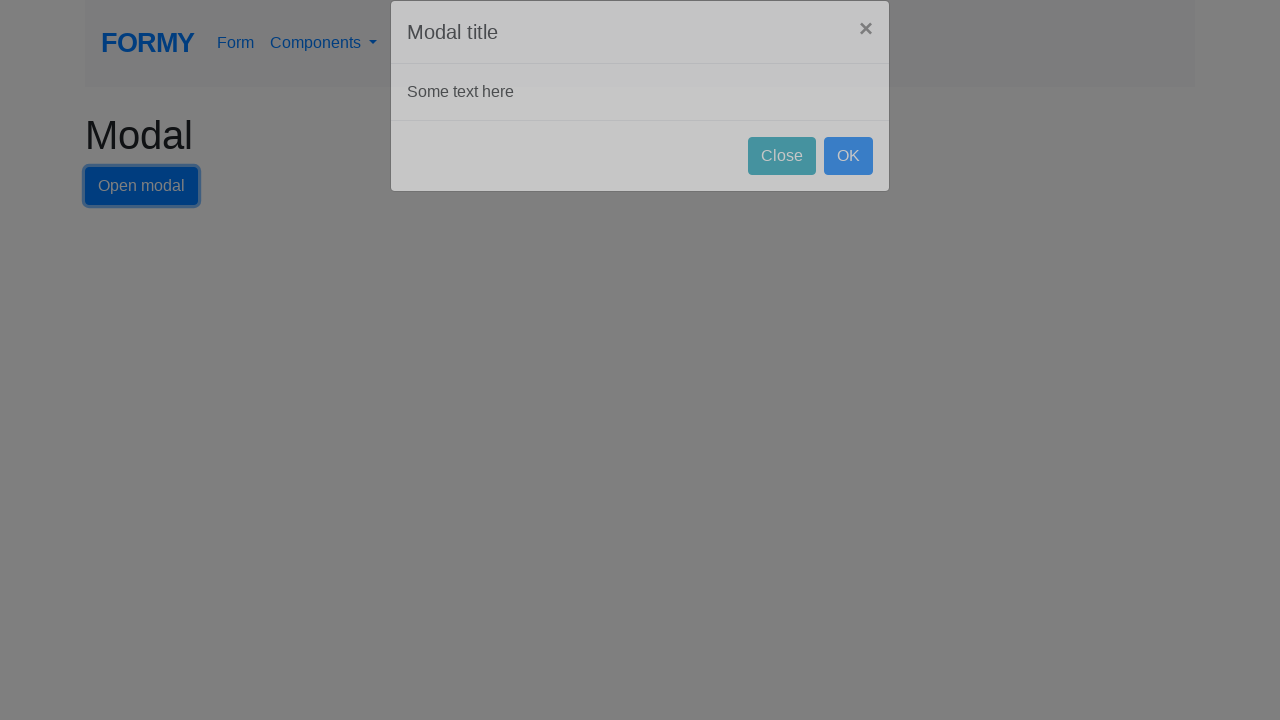

Clicked close button to dismiss the modal at (782, 184) on #close-button
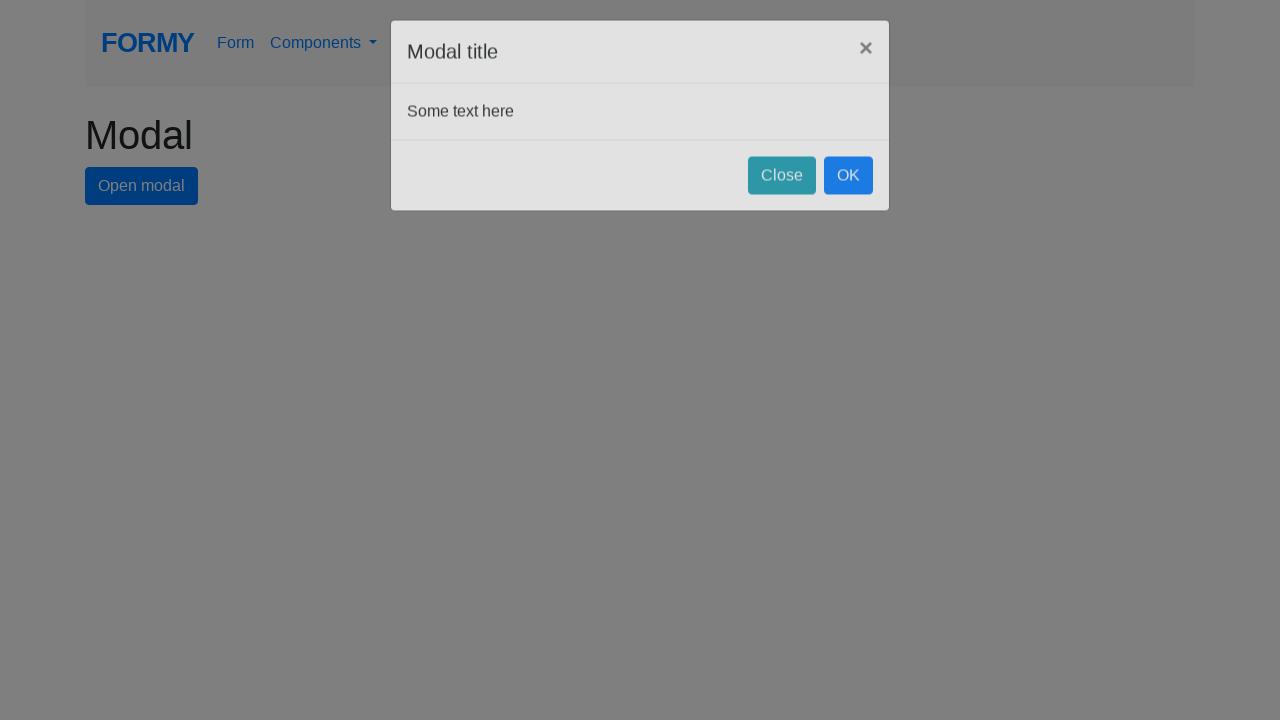

Modal dialog closed successfully
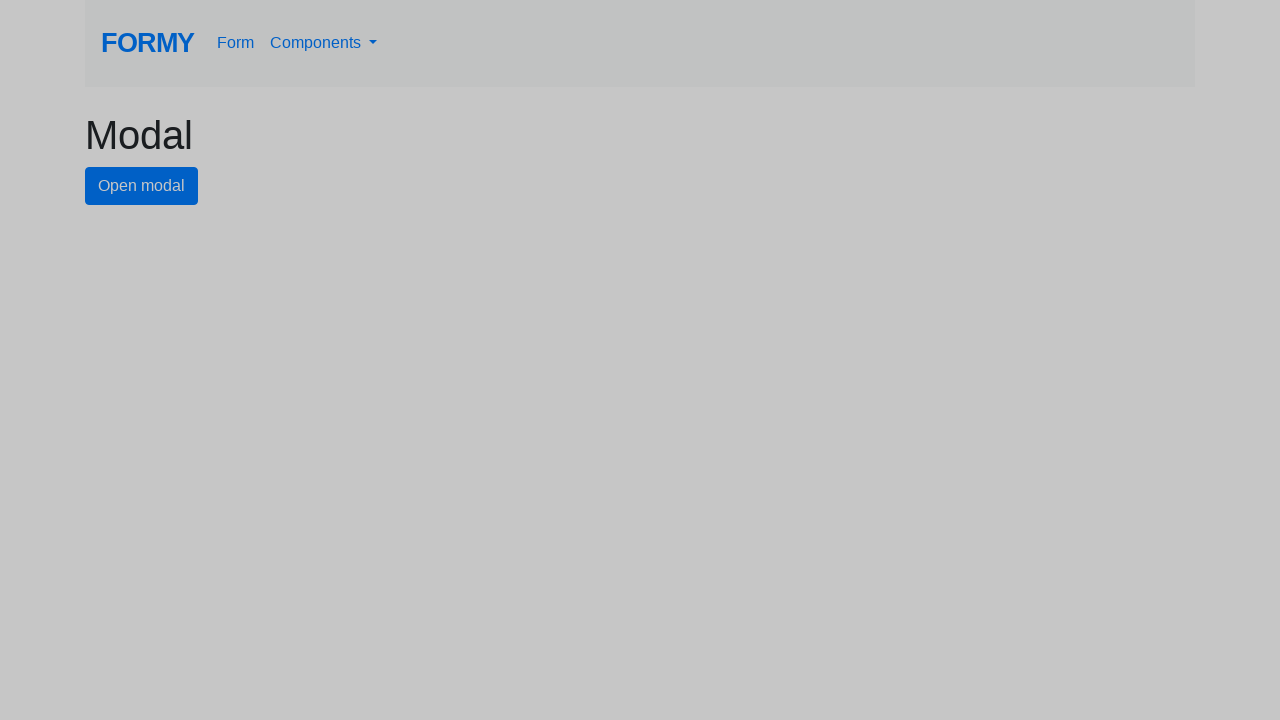

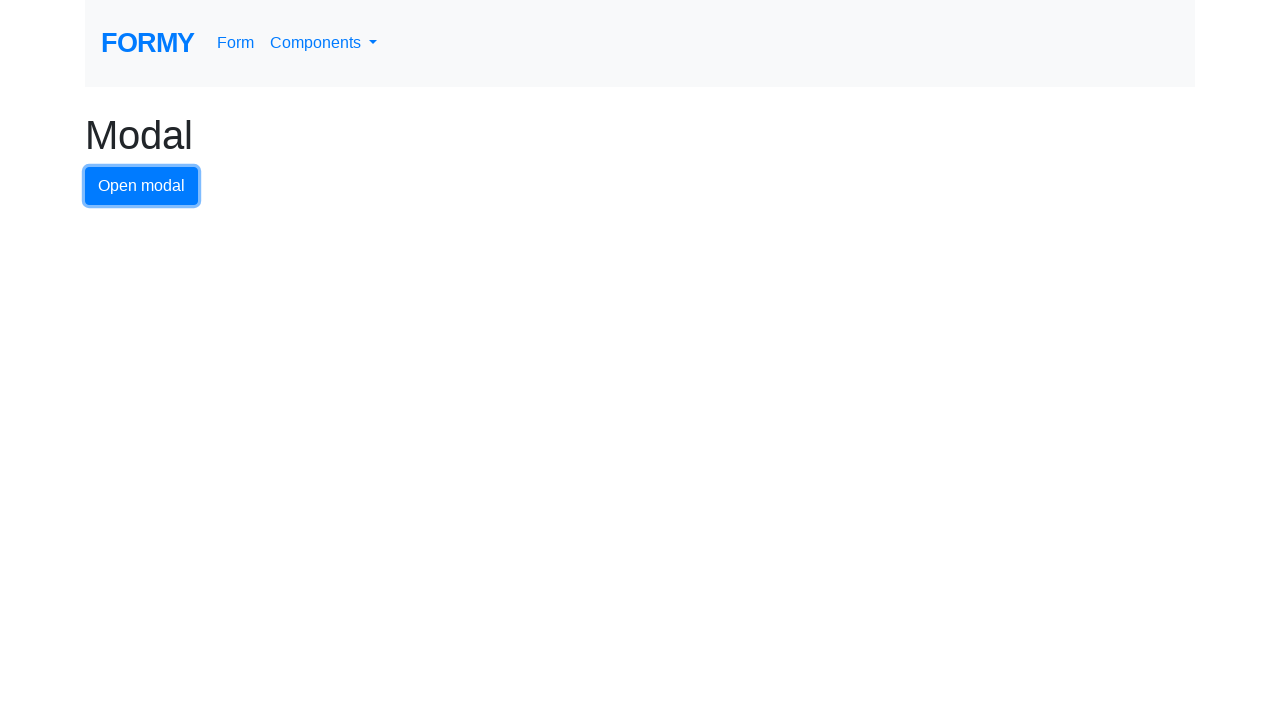